Tests click-and-hold, move to element, then release mouse action for drag and drop

Starting URL: https://crossbrowsertesting.github.io/drag-and-drop

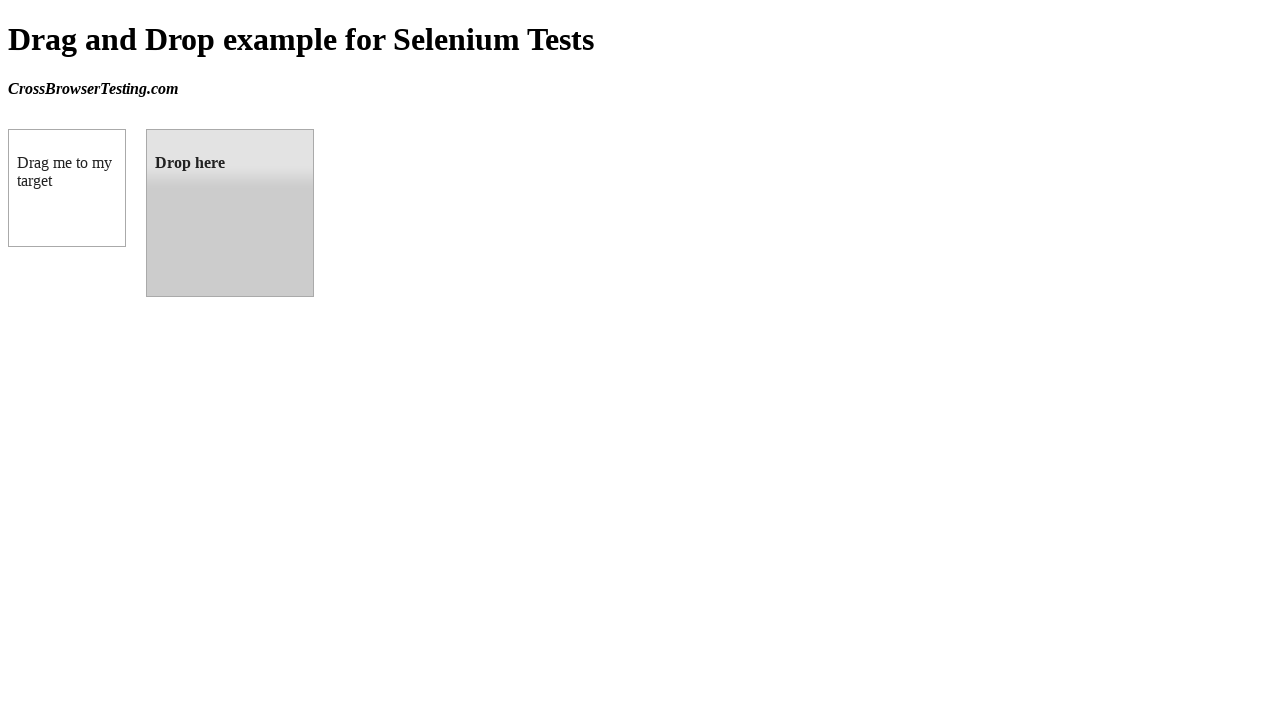

Located draggable source element
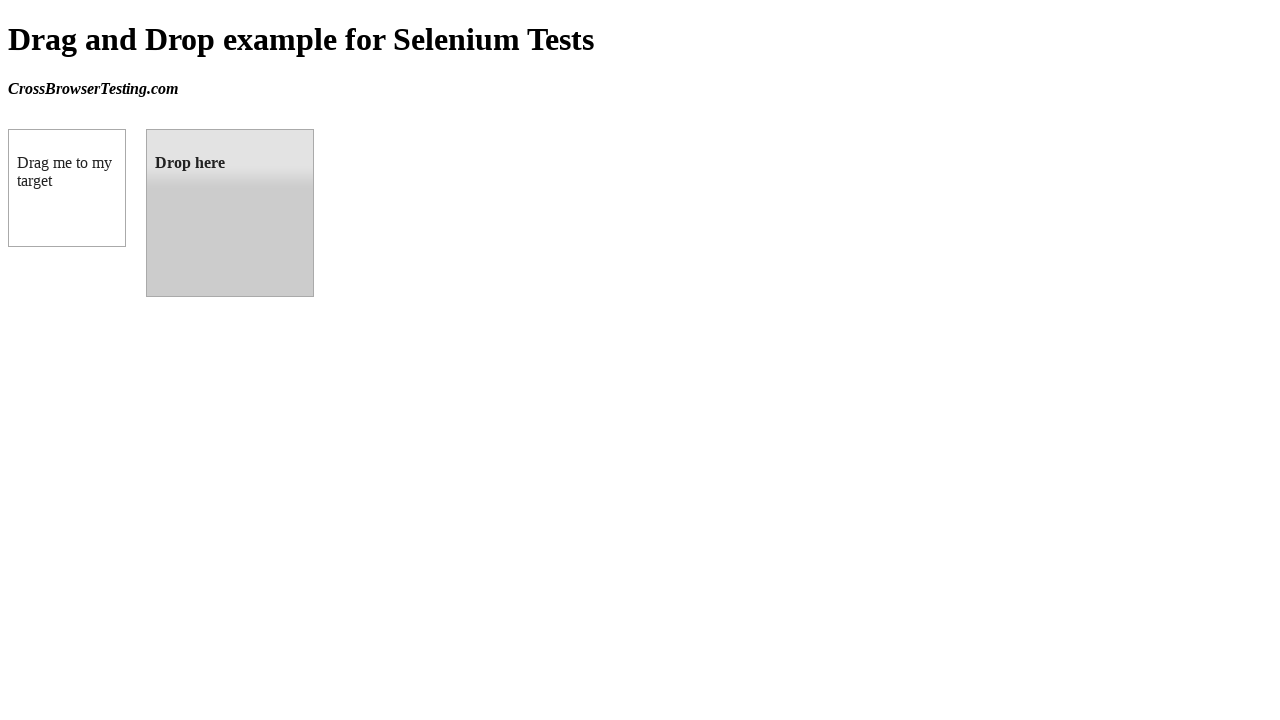

Located droppable target element
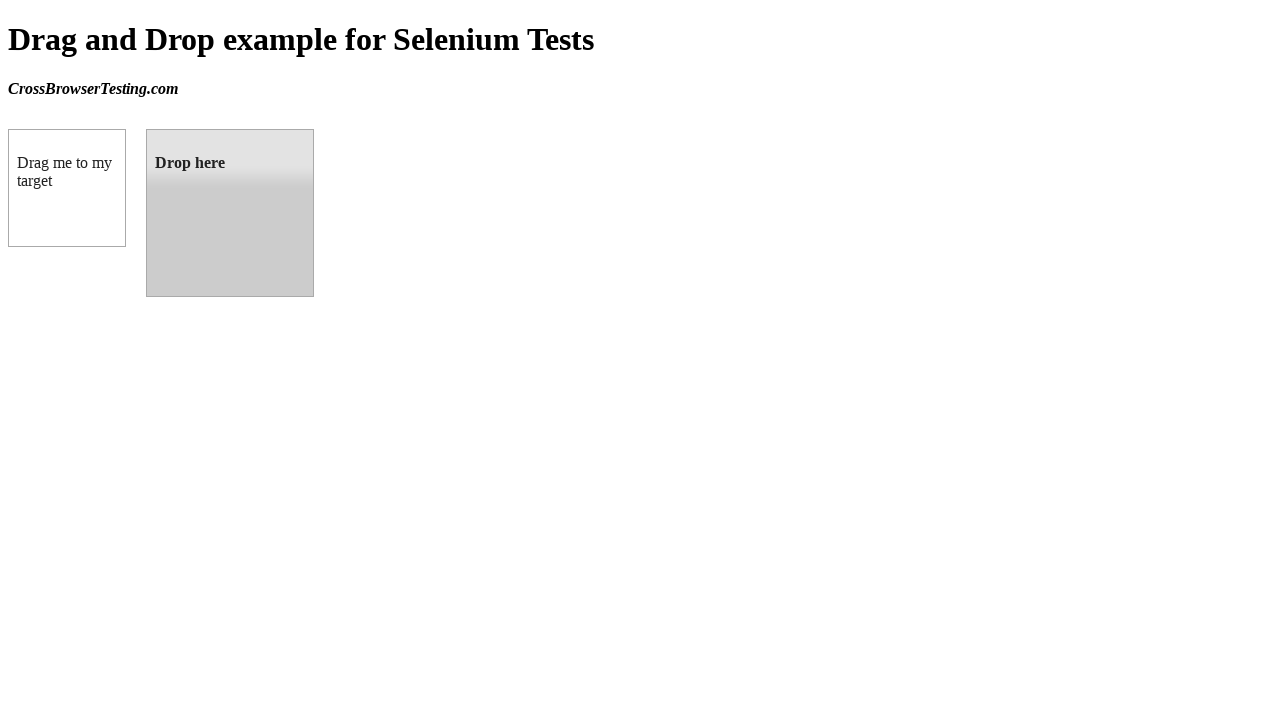

Retrieved bounding box for source element
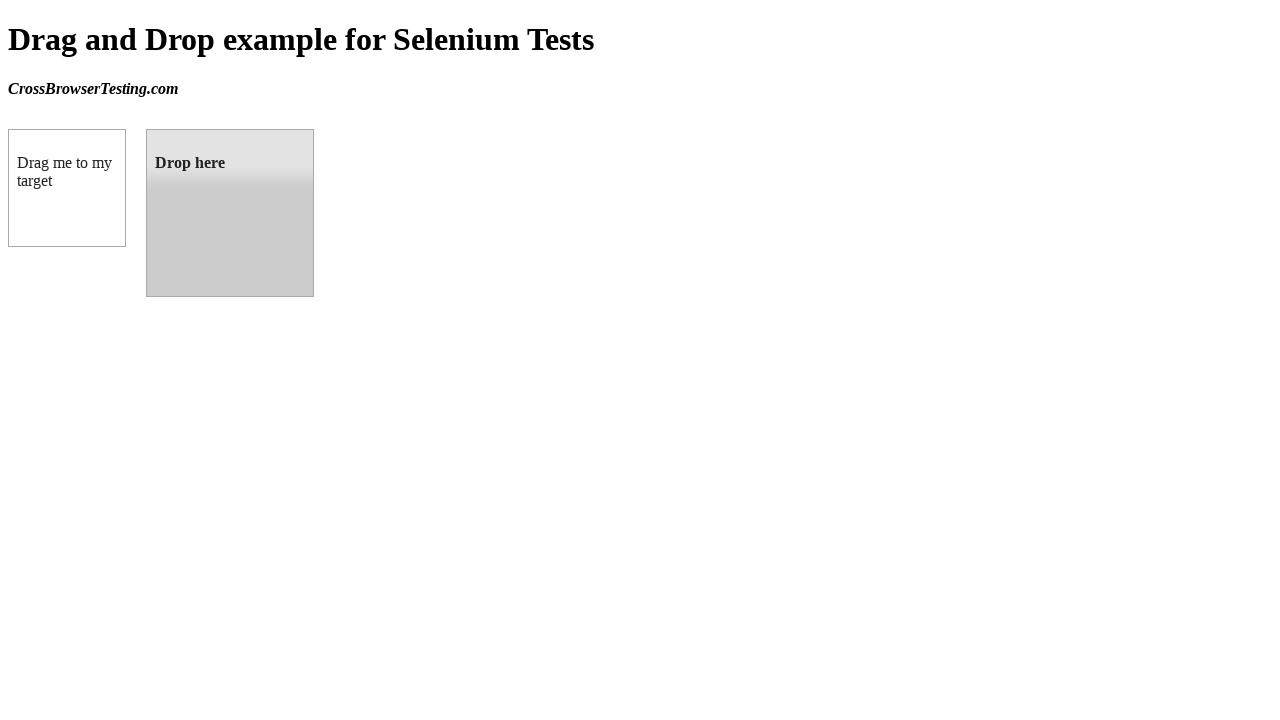

Retrieved bounding box for target element
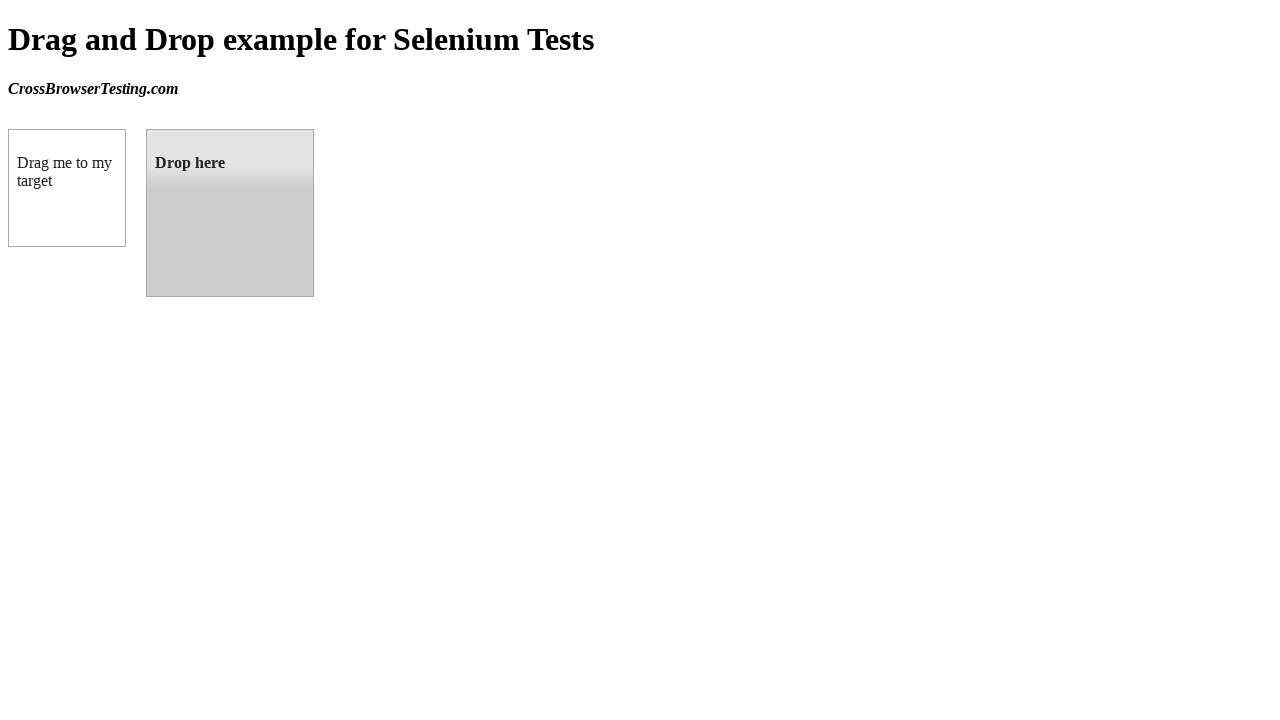

Moved mouse to center of draggable source element at (67, 188)
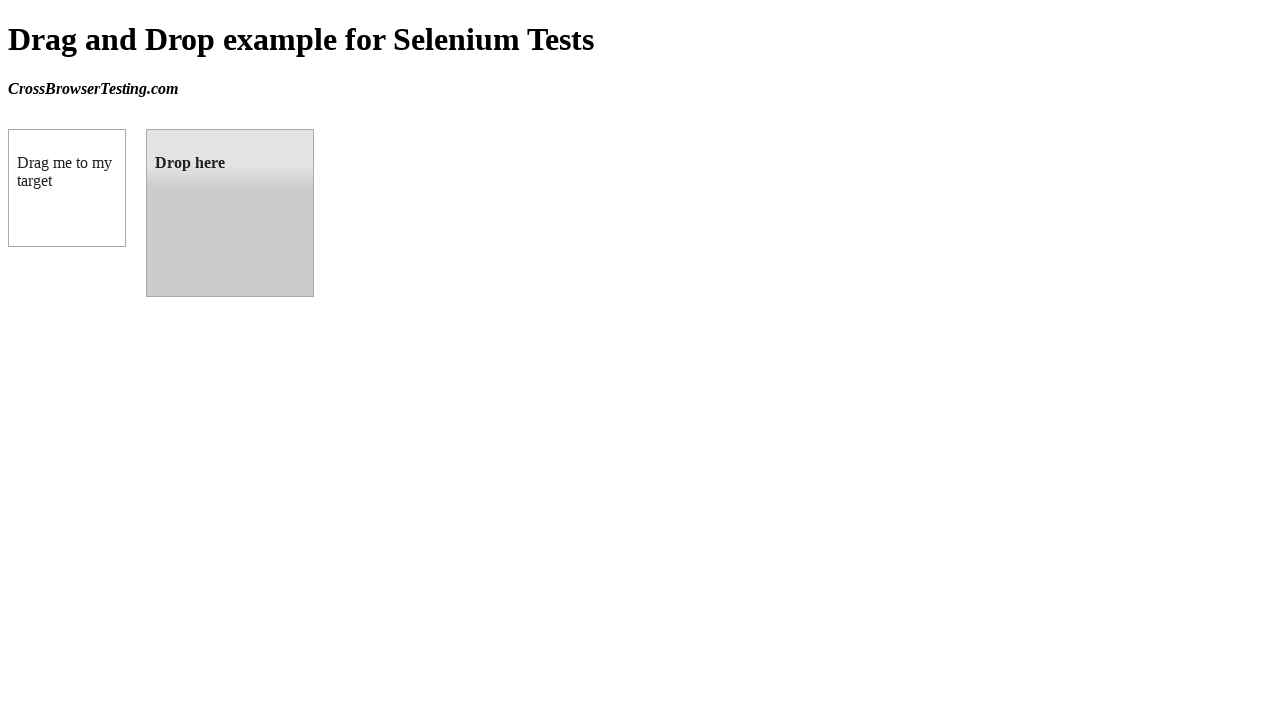

Pressed down mouse button on source element at (67, 188)
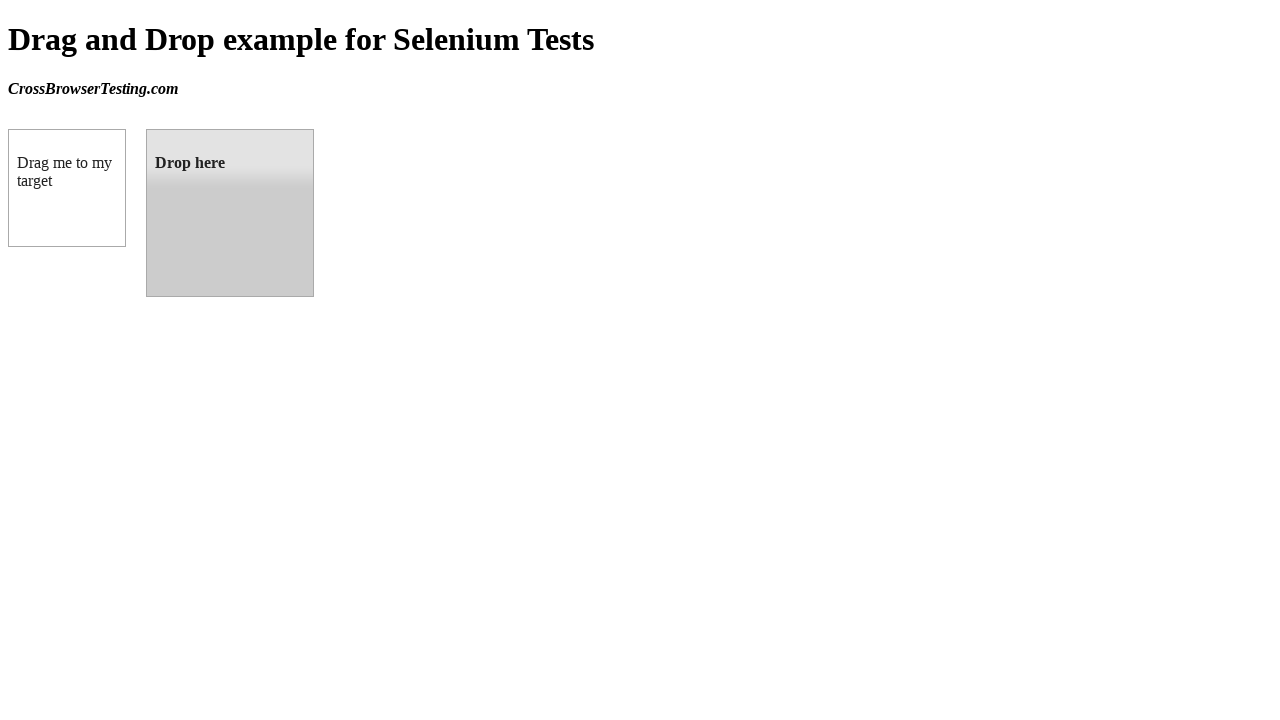

Moved mouse to center of droppable target element while holding at (230, 213)
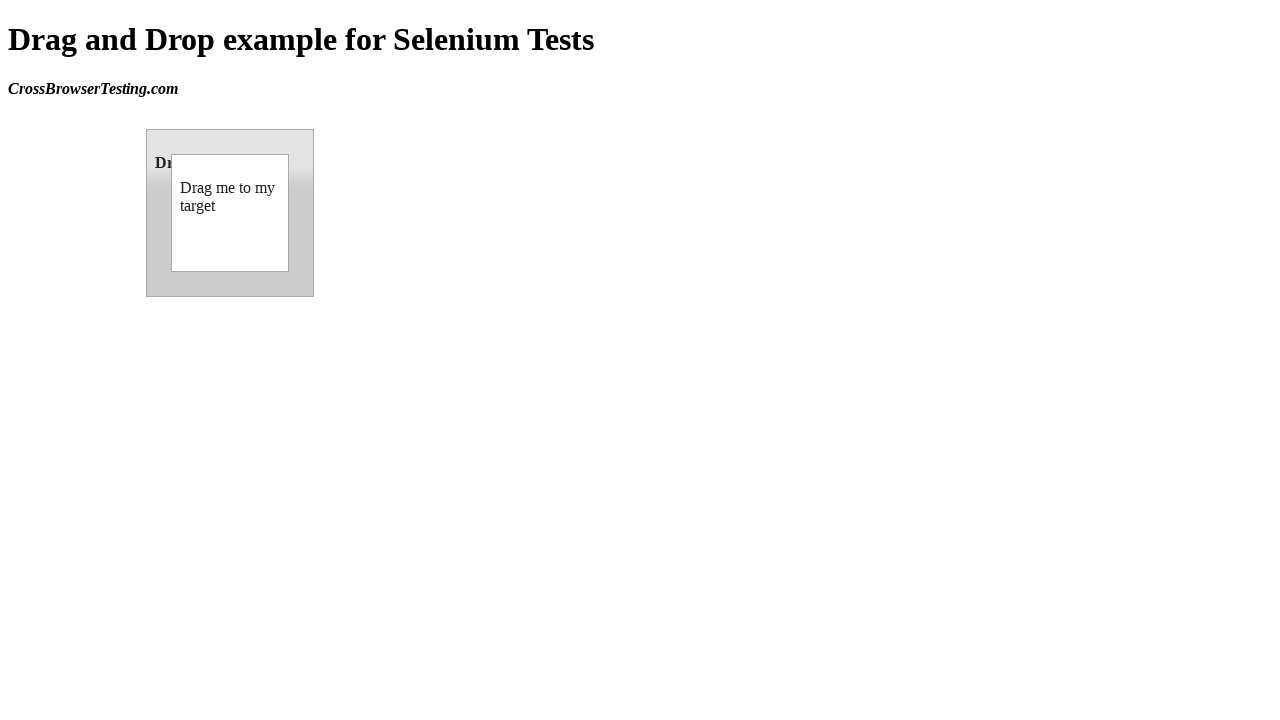

Released mouse button to complete drag and drop at (230, 213)
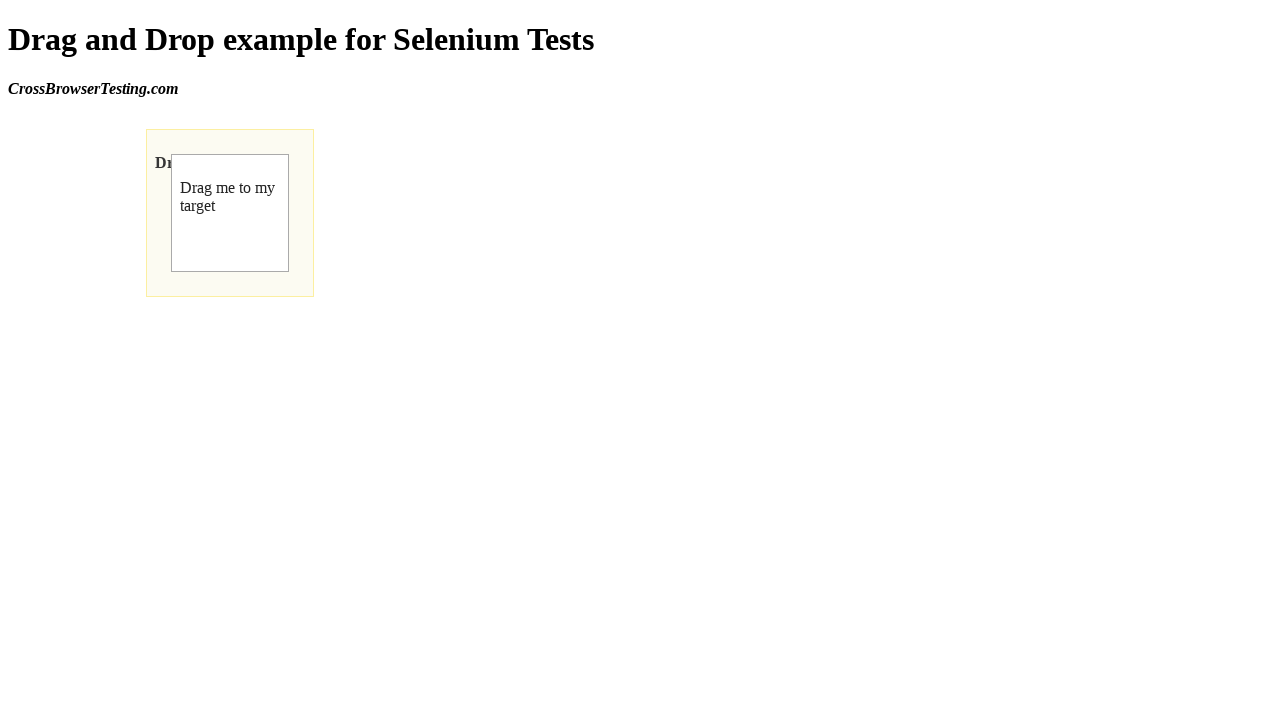

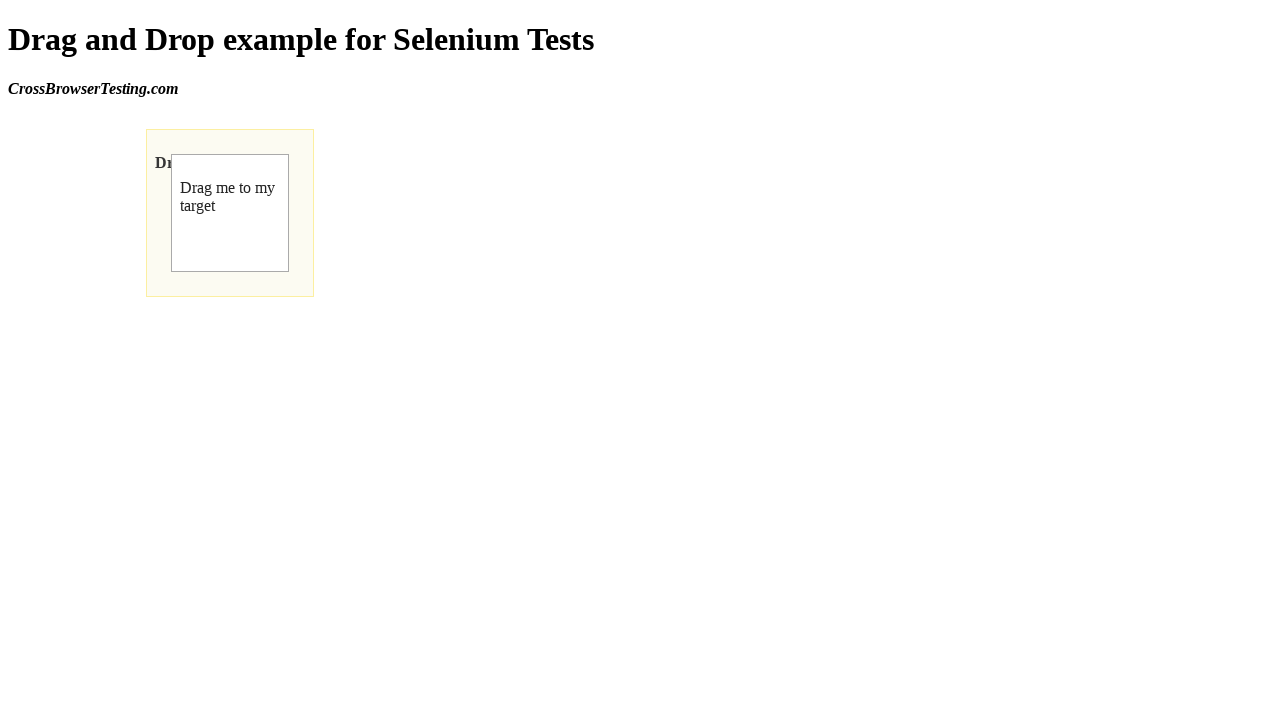